Navigates to Rediff.com homepage and clicks on the Sign in link

Starting URL: https://www.rediff.com/

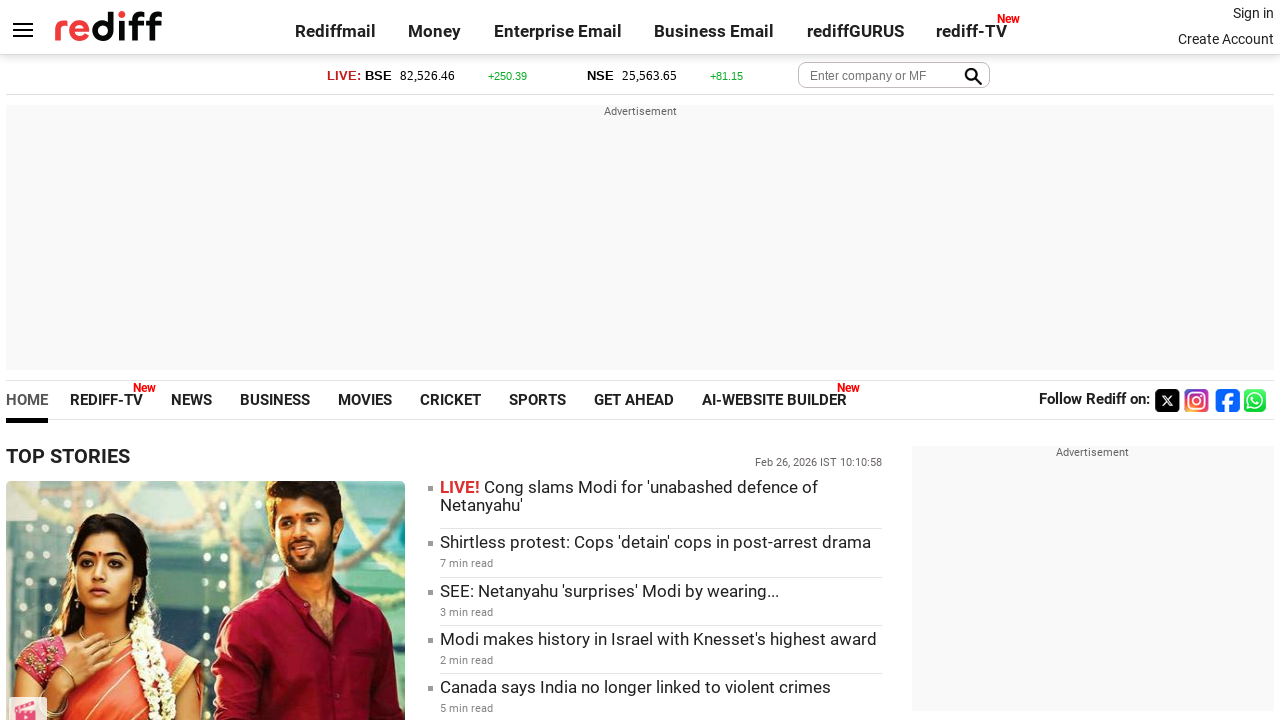

Navigated to Rediff.com homepage
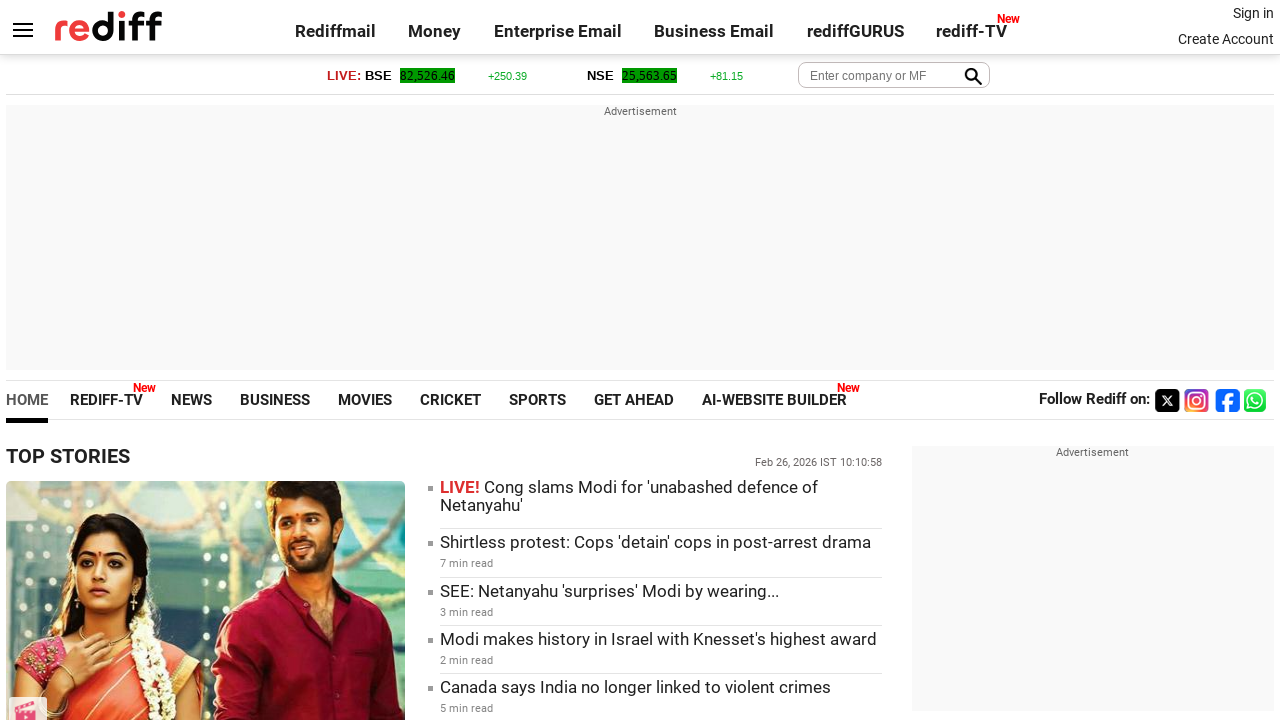

Clicked on the Sign in link at (1253, 13) on xpath=//a[text()='Sign in']
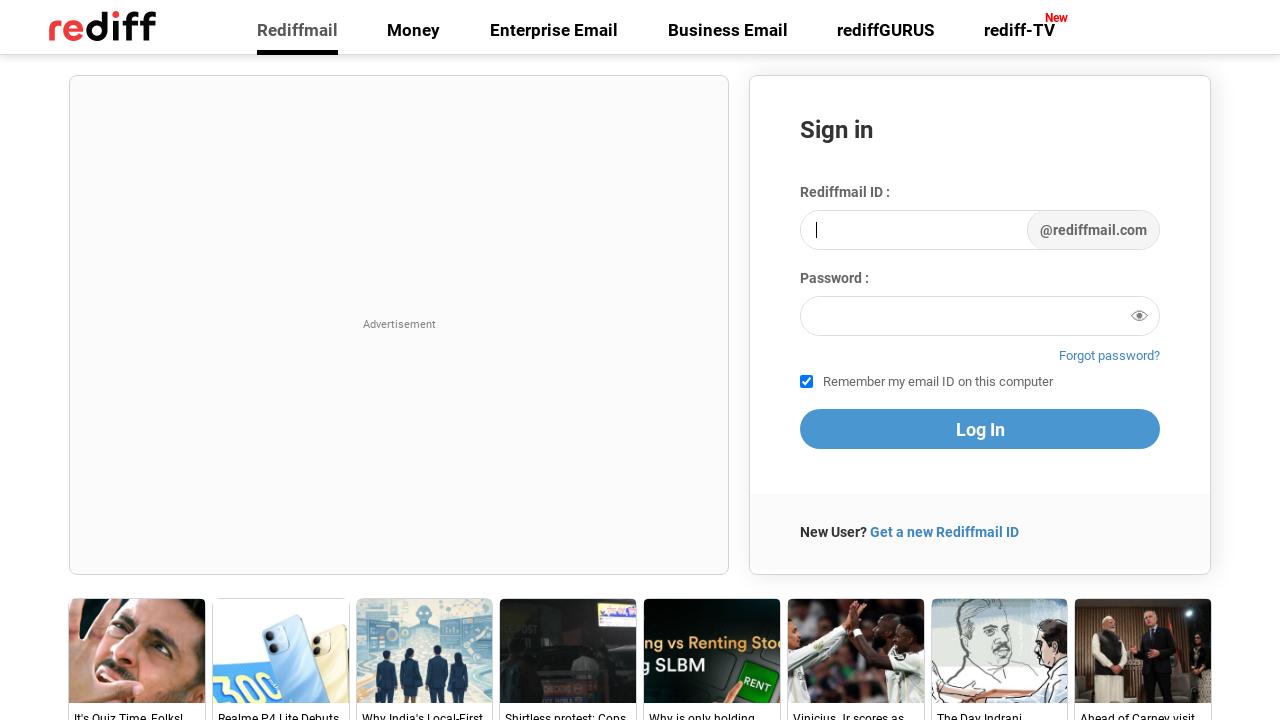

Waited for page to load completely (networkidle)
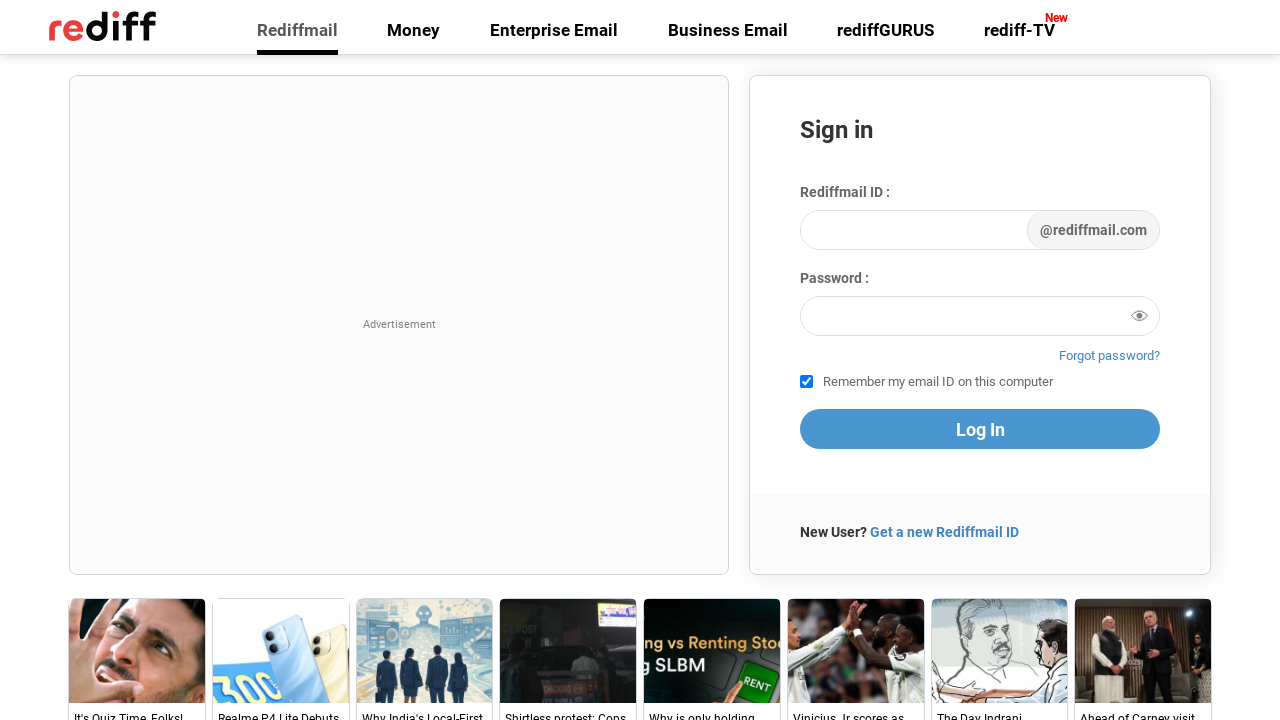

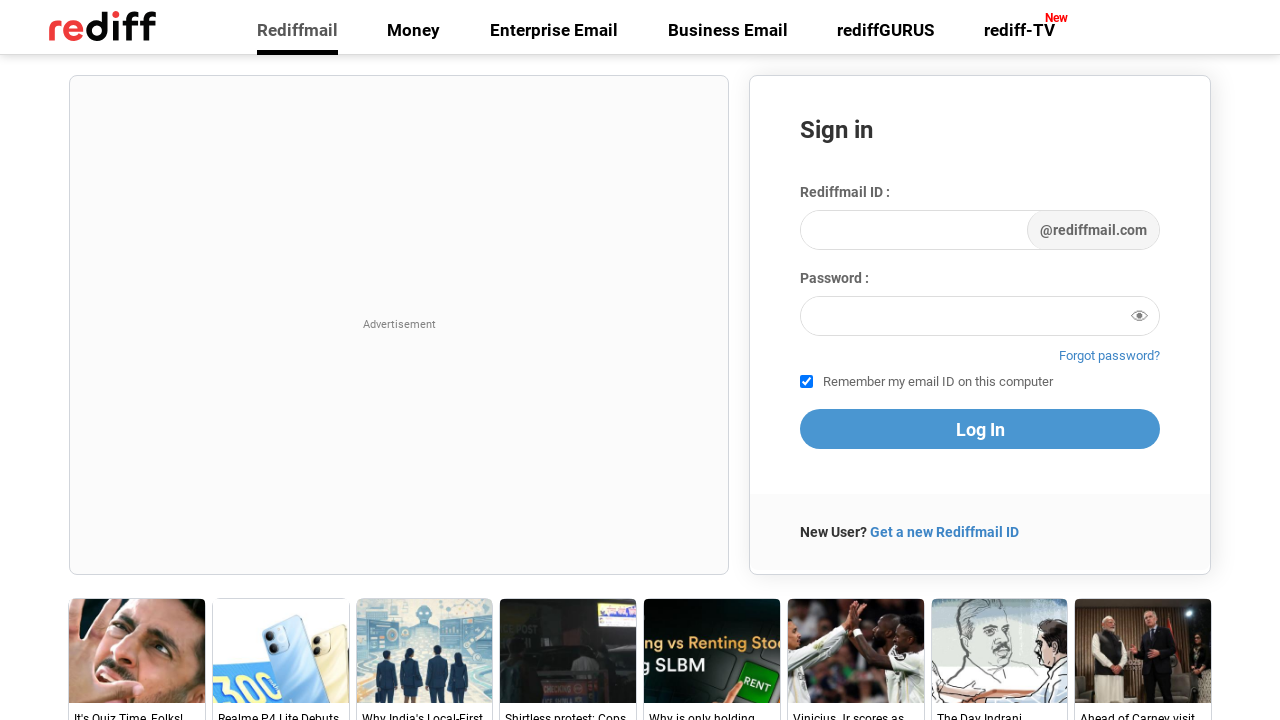